Simple navigation test that loads the Tata Motors homepage and verifies the page loads successfully

Starting URL: https://www.tatamotors.com/

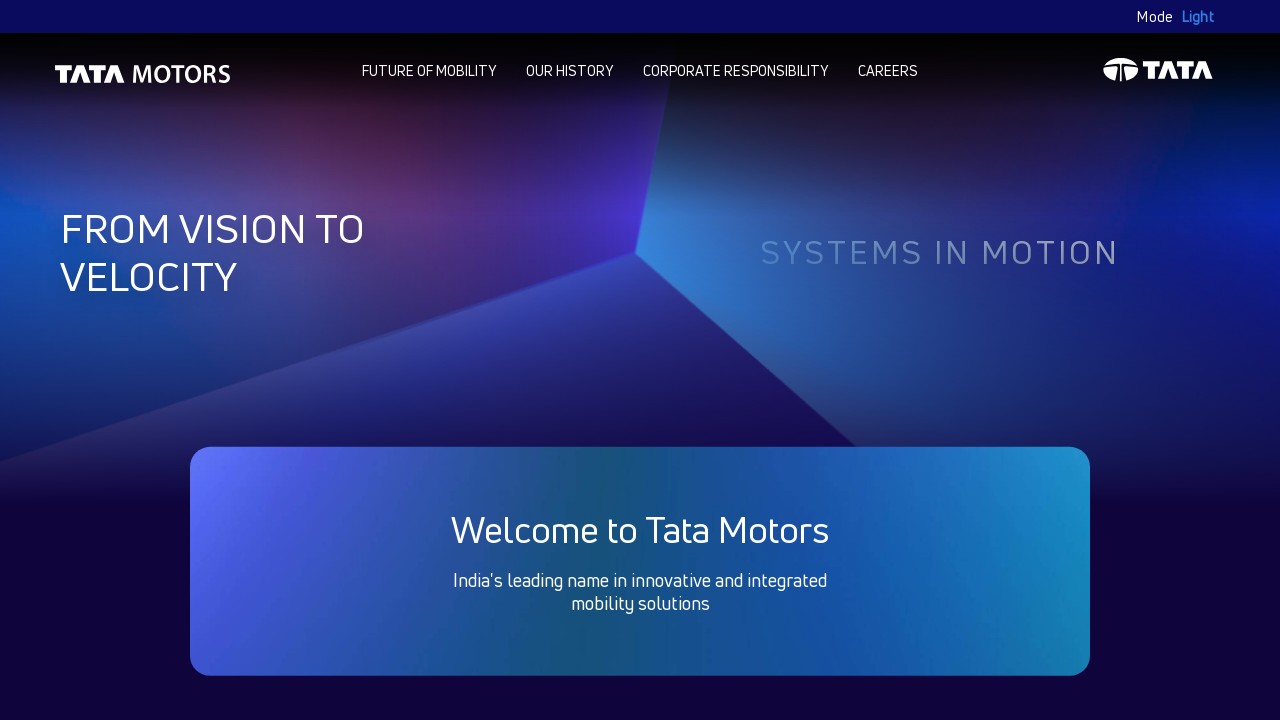

Navigated to Tata Motors homepage and waited for DOM to be fully loaded
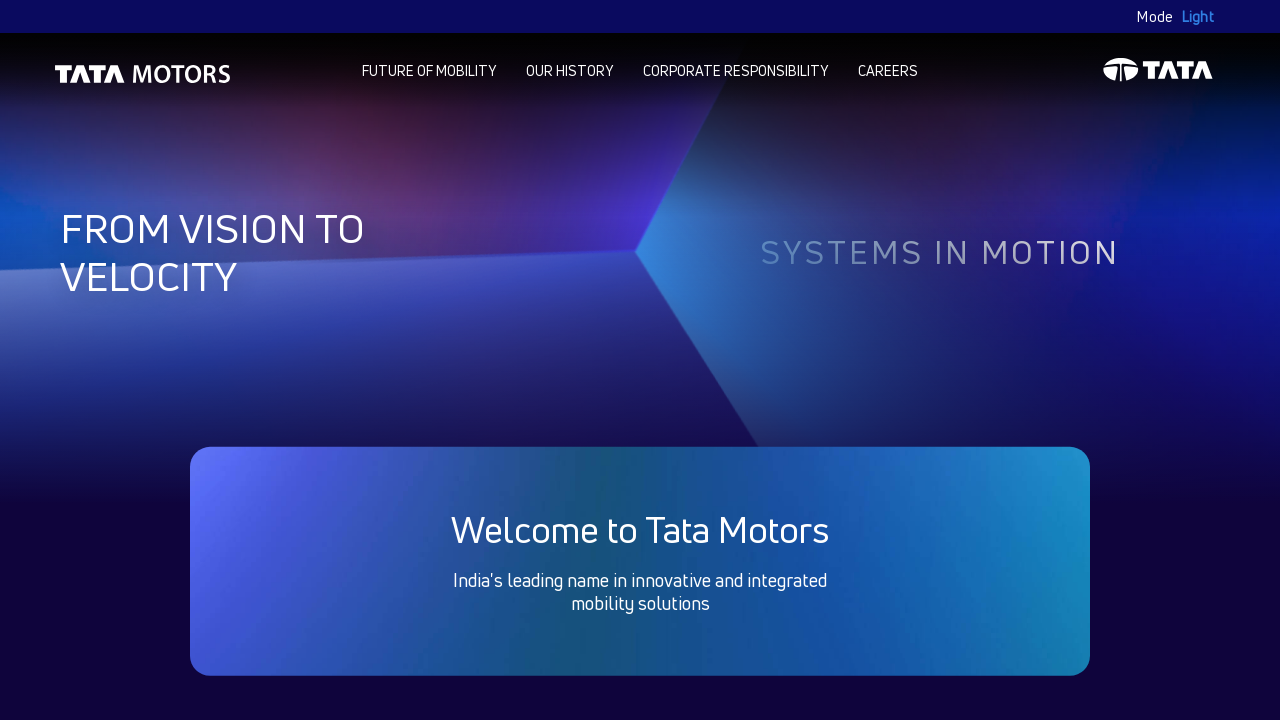

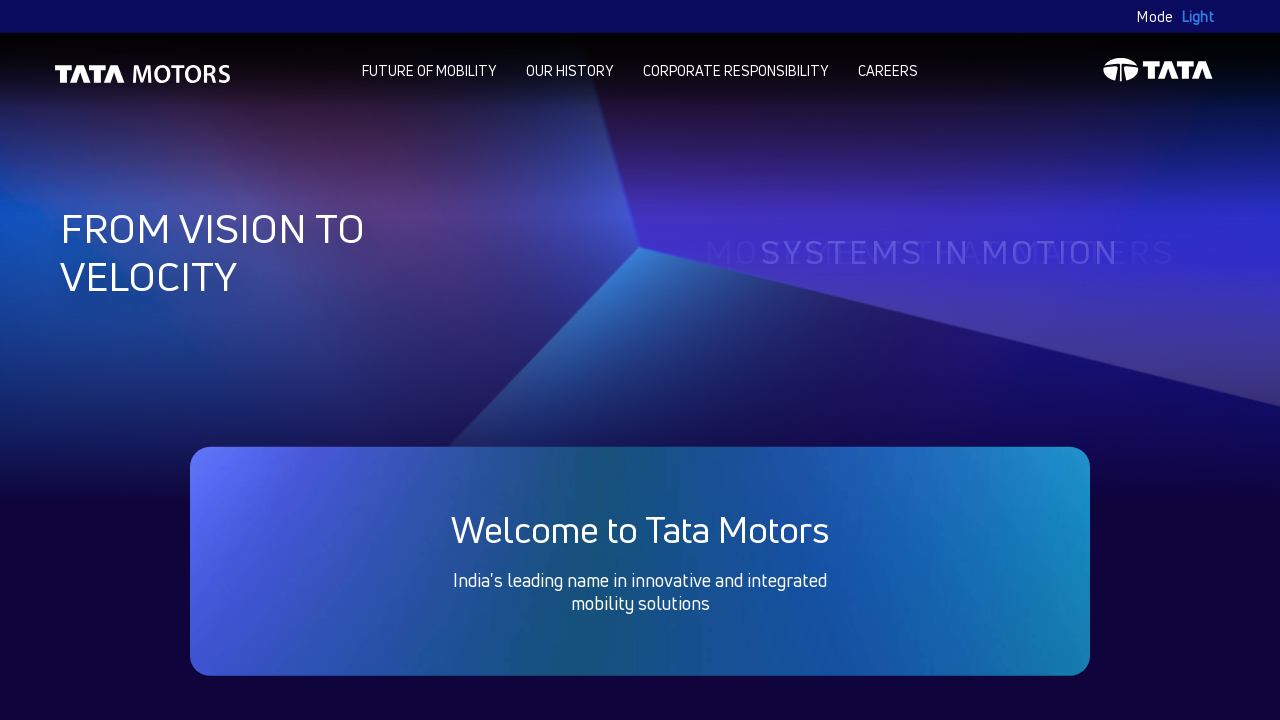